Tests the JPL Space image gallery by clicking the full image button to reveal the featured Mars image

Starting URL: https://data-class-jpl-space.s3.amazonaws.com/JPL_Space/index.html

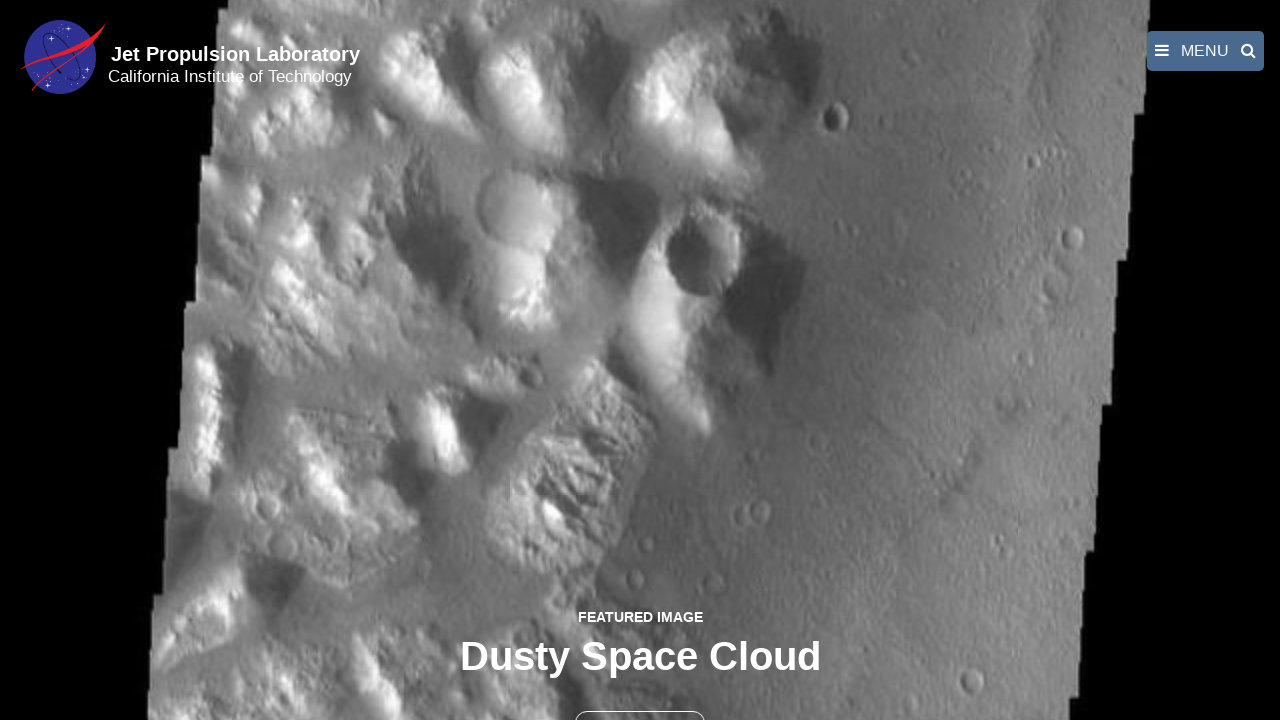

Clicked the full image button to reveal featured Mars image at (640, 699) on button >> nth=1
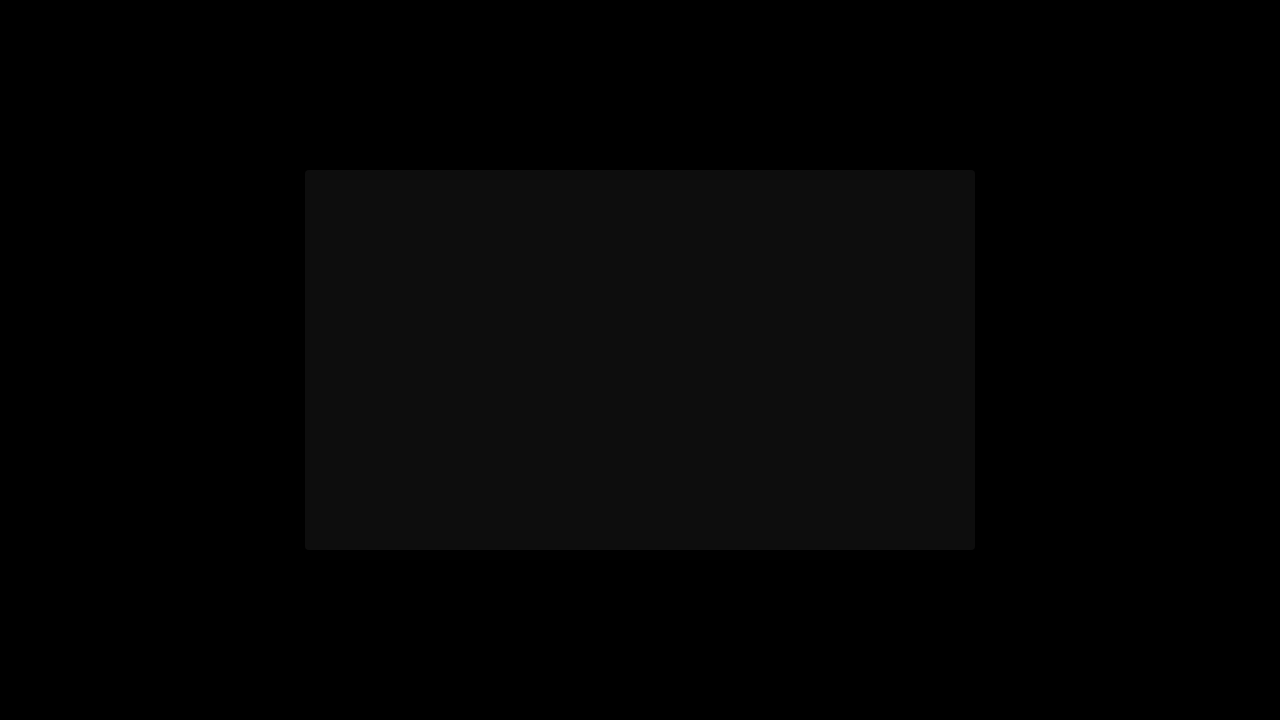

Featured Mars image loaded and displayed
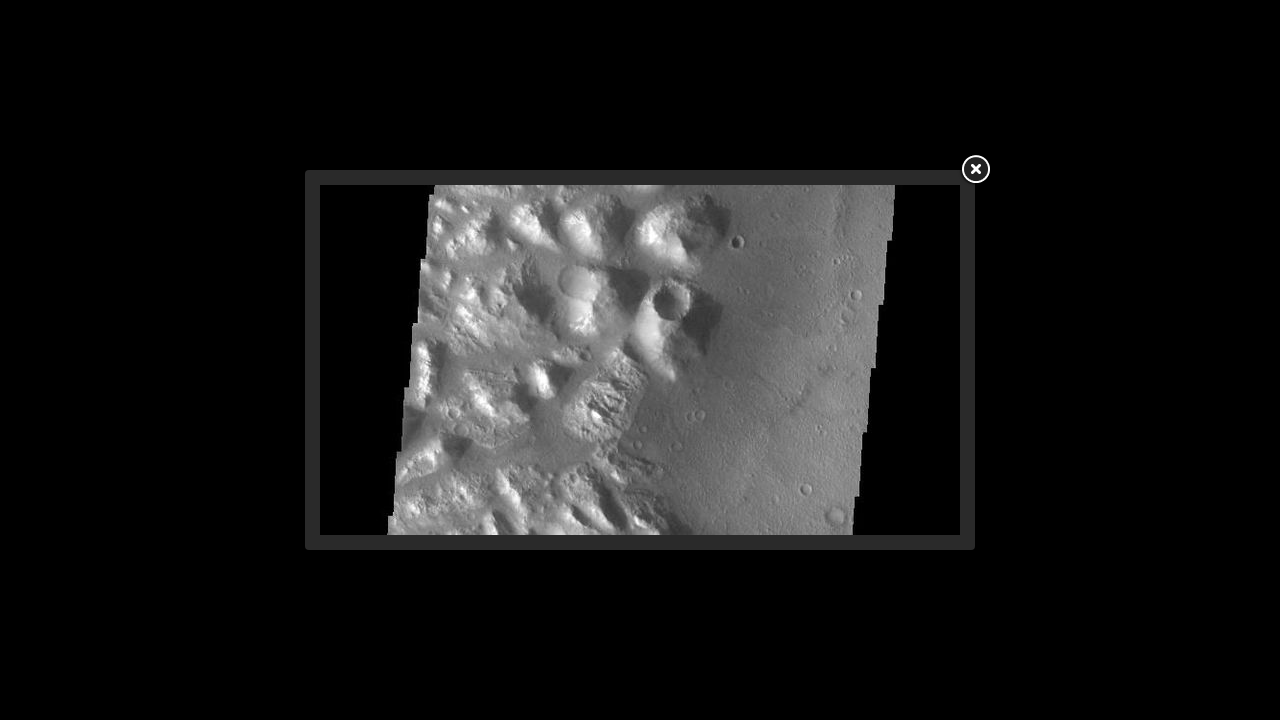

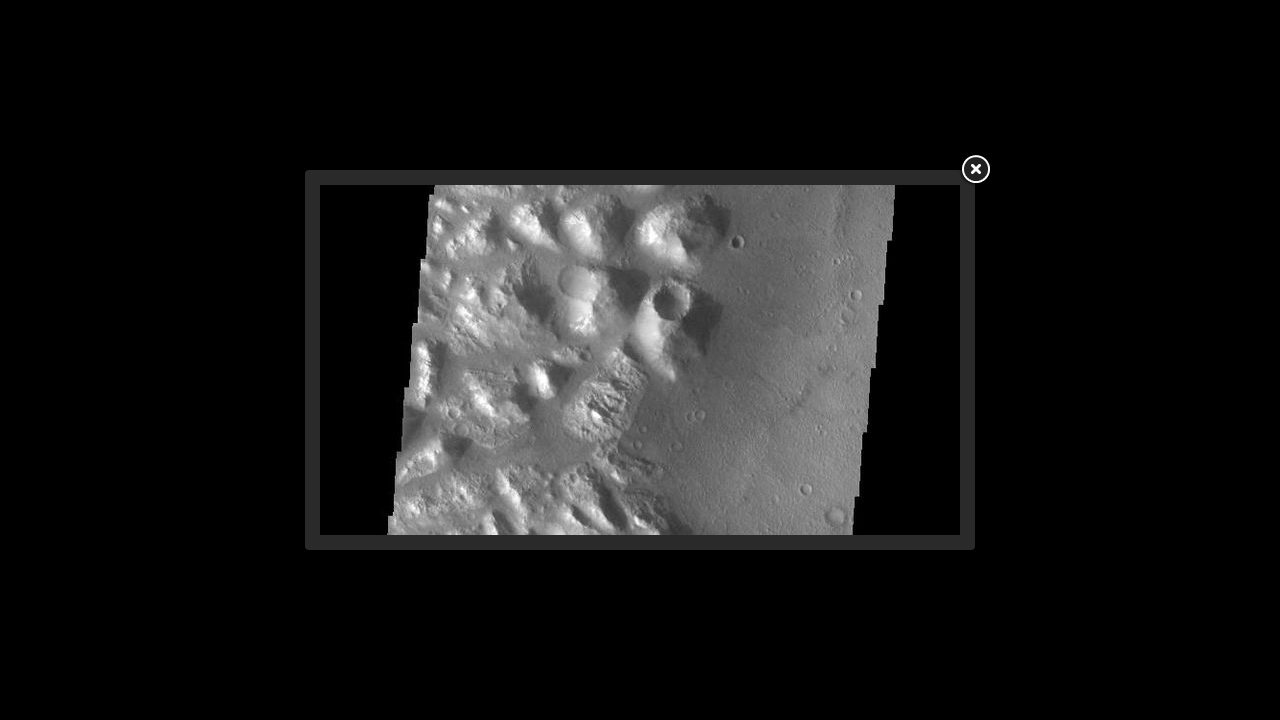